Tests that entering a single letter 'a' in the word counter shows 1 word count

Starting URL: https://wordcounter.net/

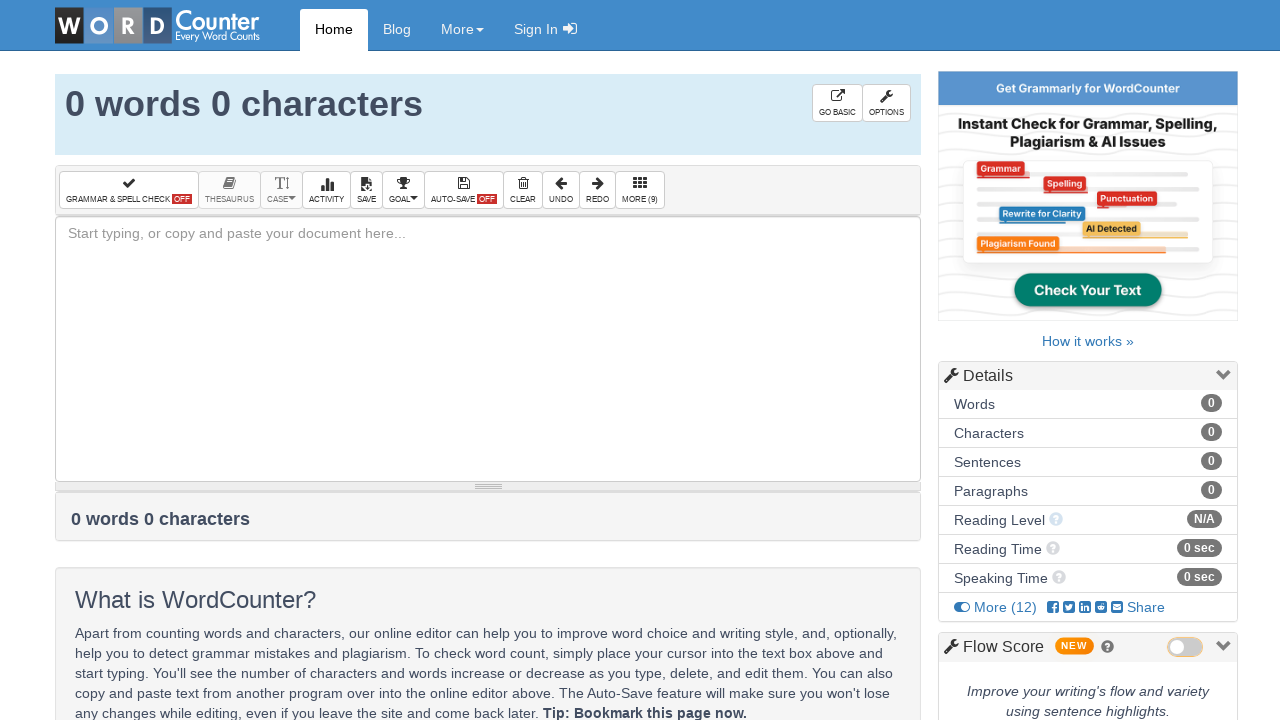

Filled text field with single letter 'a' on #box
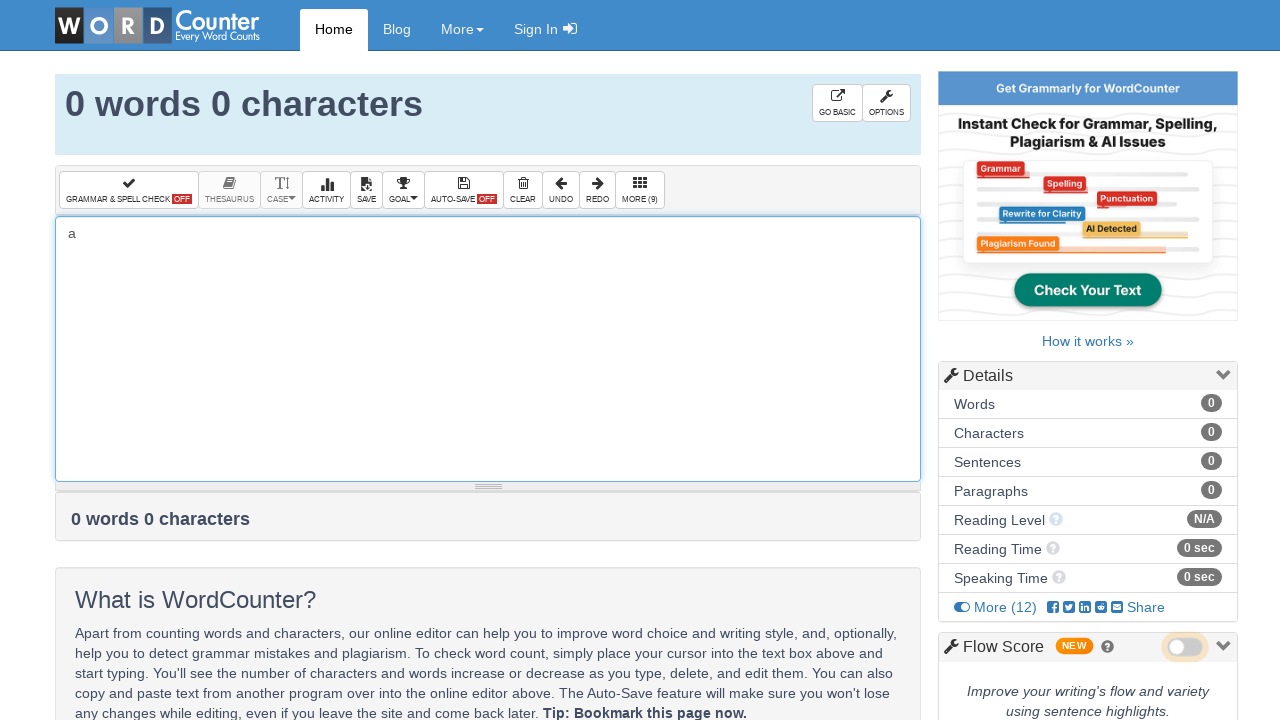

Word count selector loaded after text input
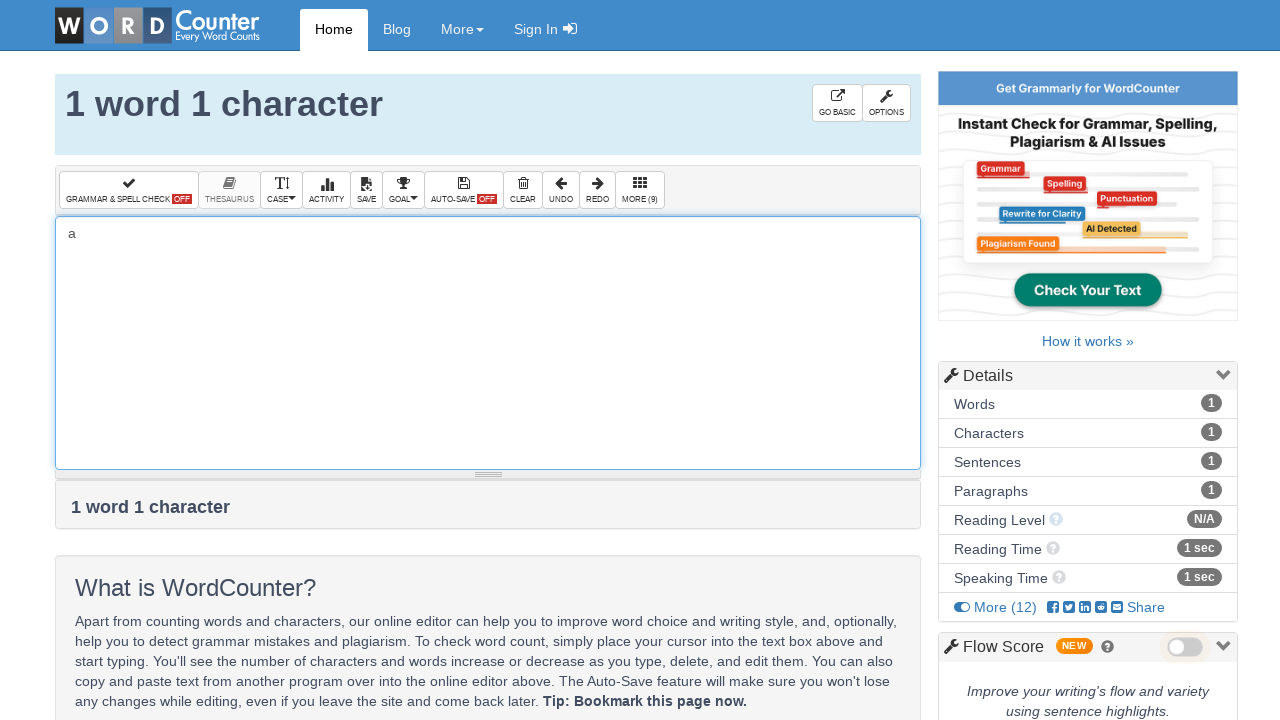

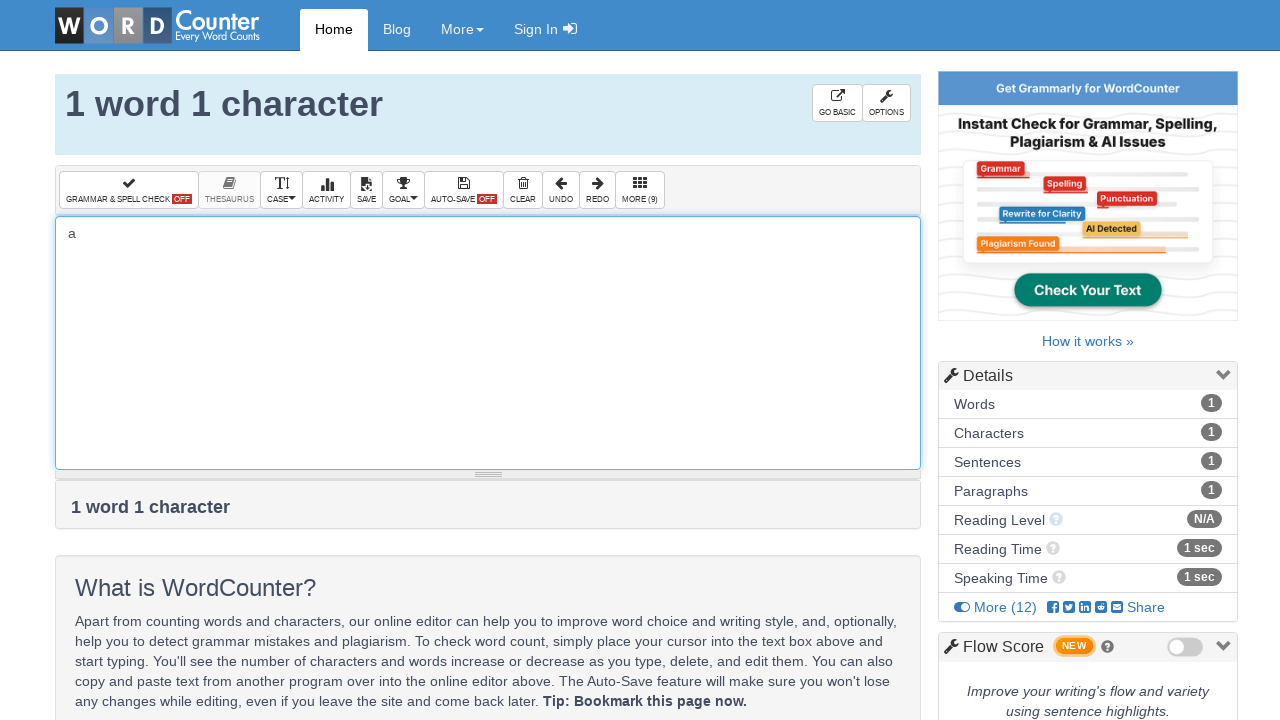